Tests dynamic loading functionality by clicking a start button and waiting for hidden content to become visible

Starting URL: https://the-internet.herokuapp.com/dynamic_loading/1

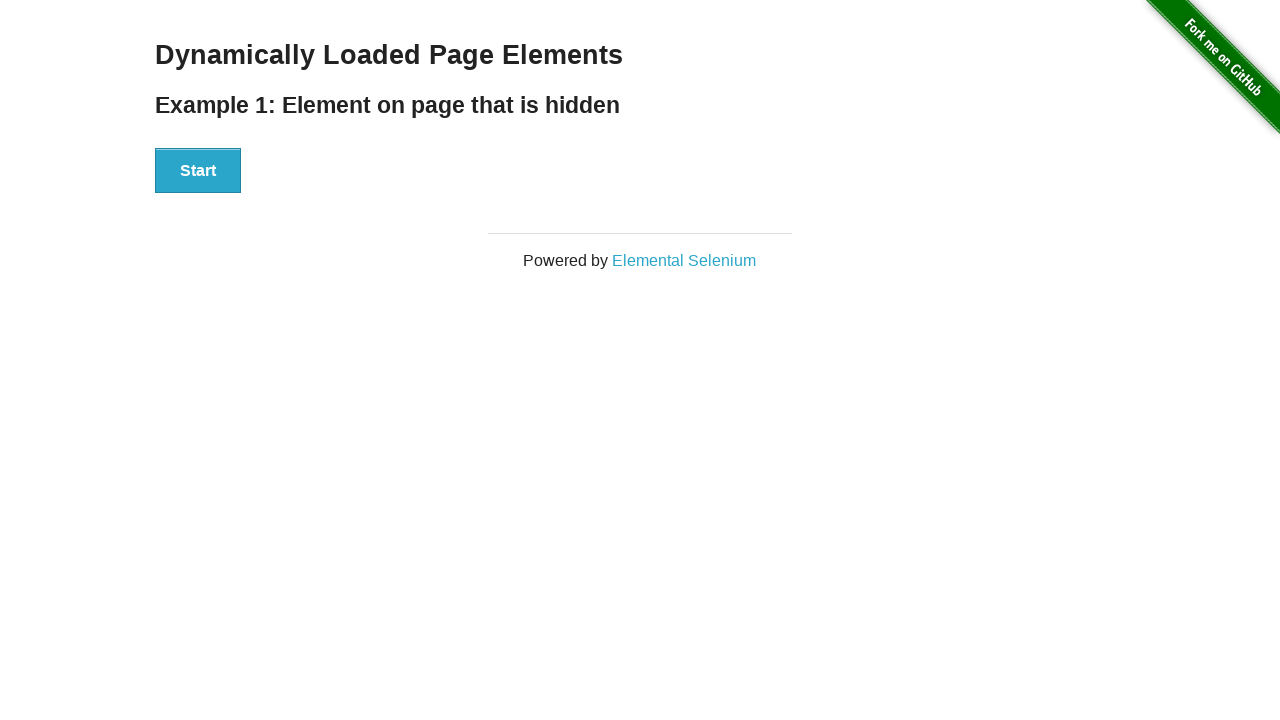

Clicked start button to trigger dynamic loading at (198, 171) on [id='start'] button
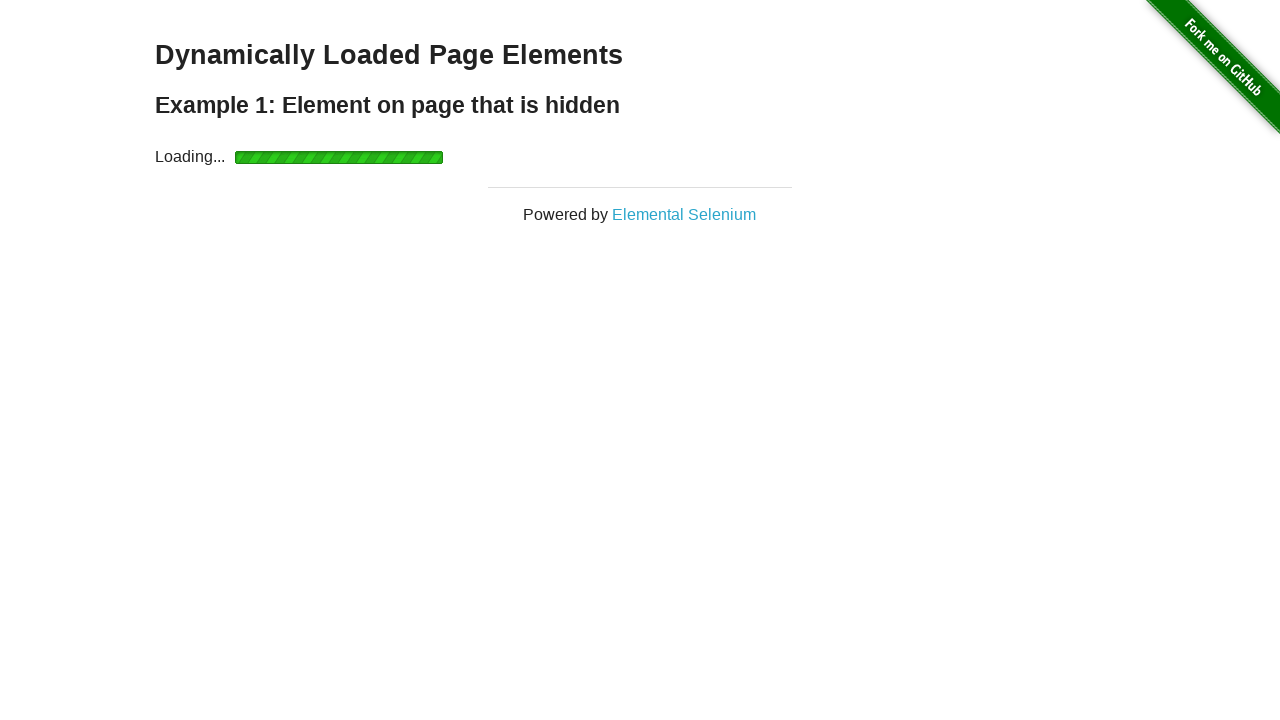

Waited for dynamically loaded content to become visible
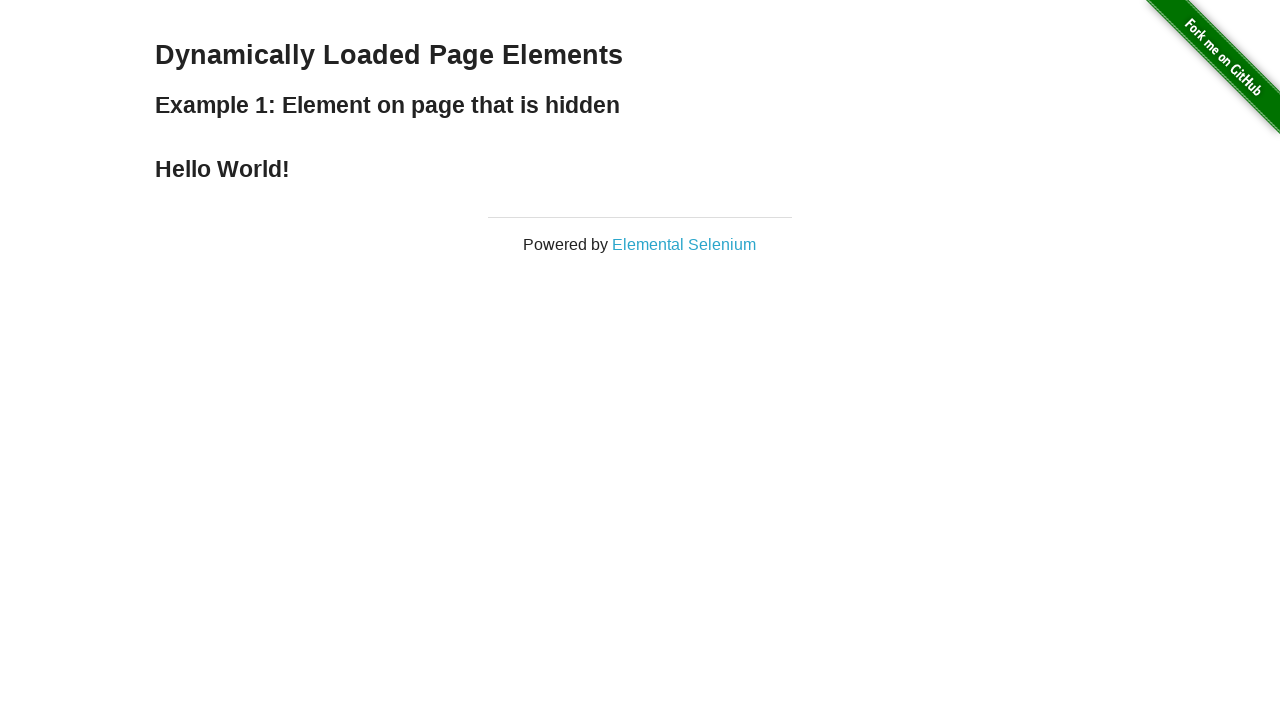

Located the finish element
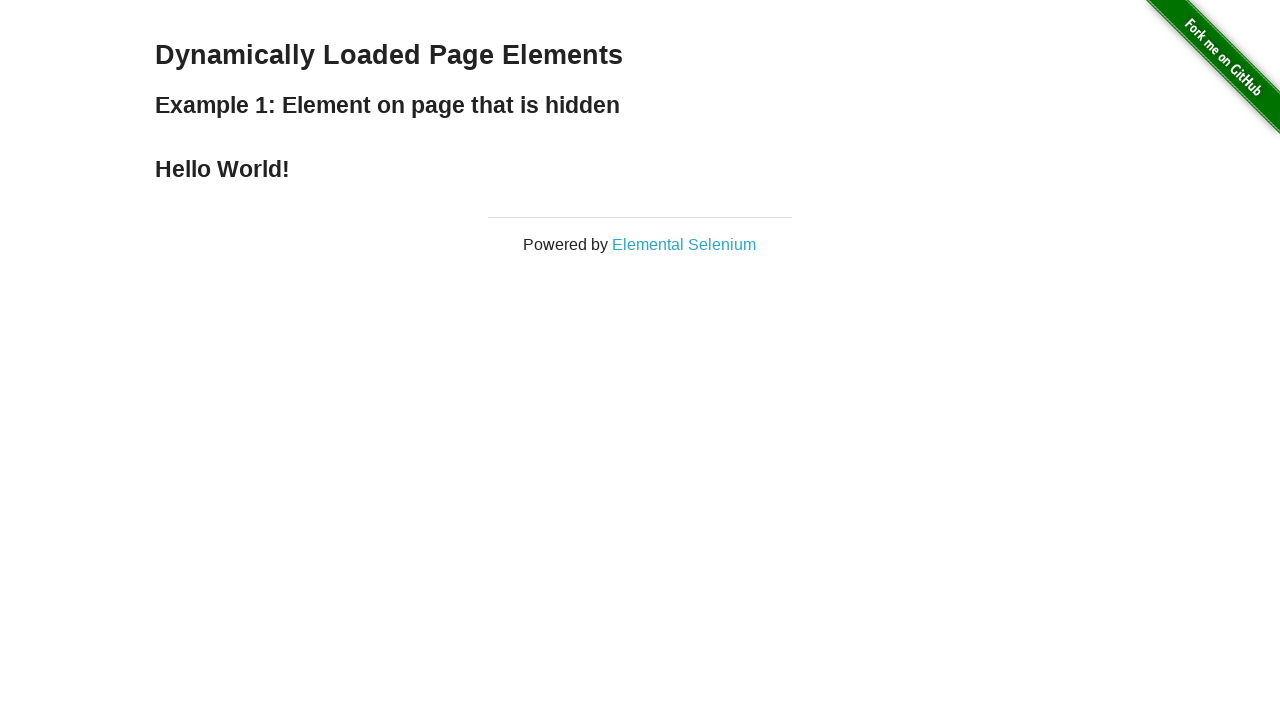

Checked if finish element is visible
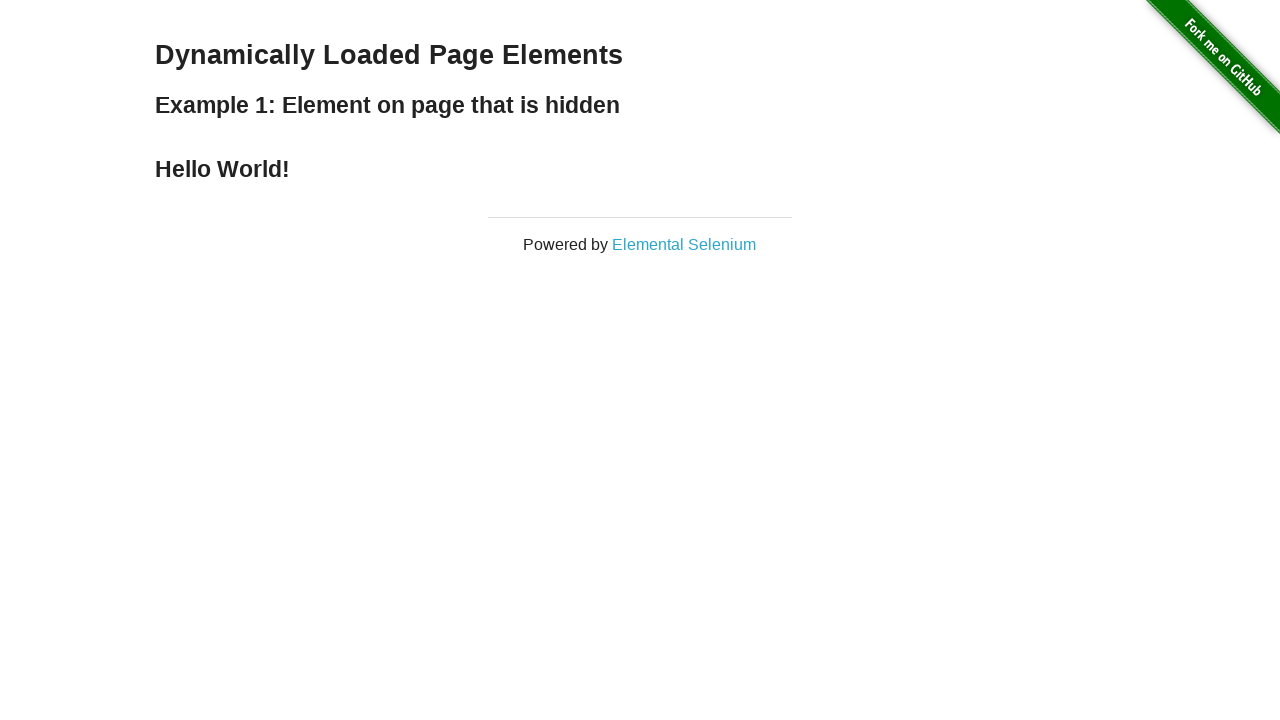

Retrieved and printed finish element text content
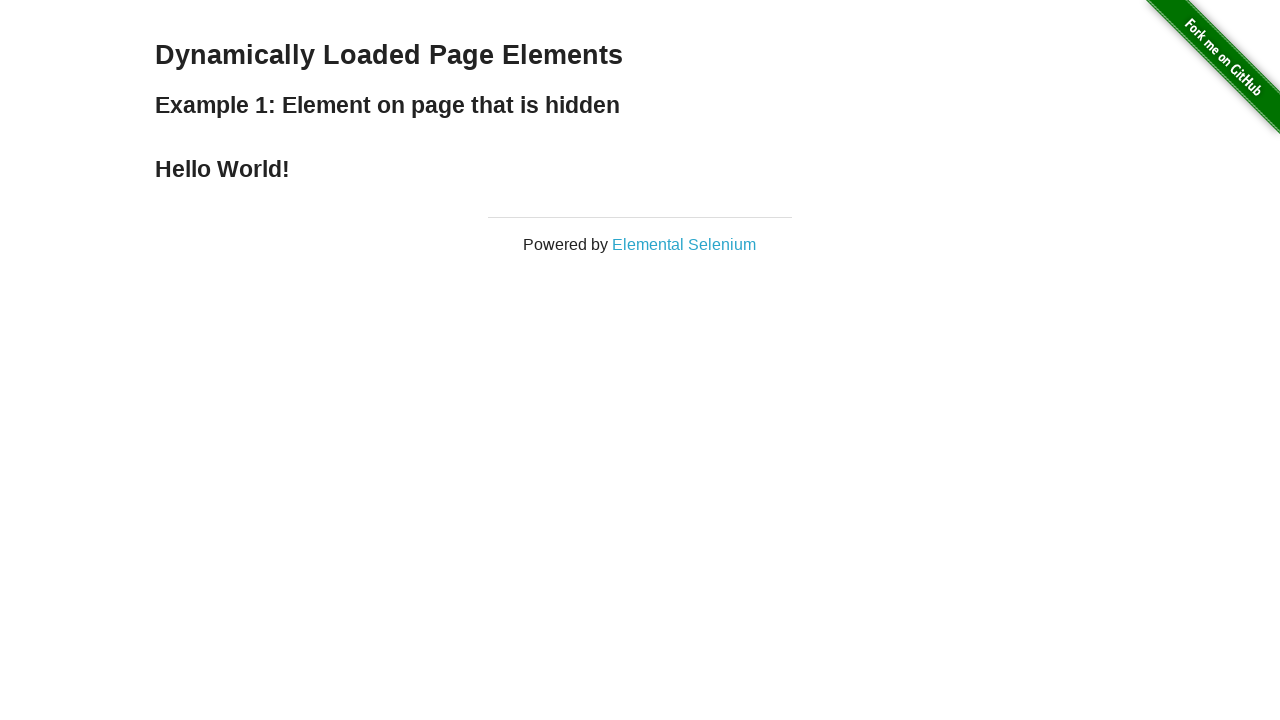

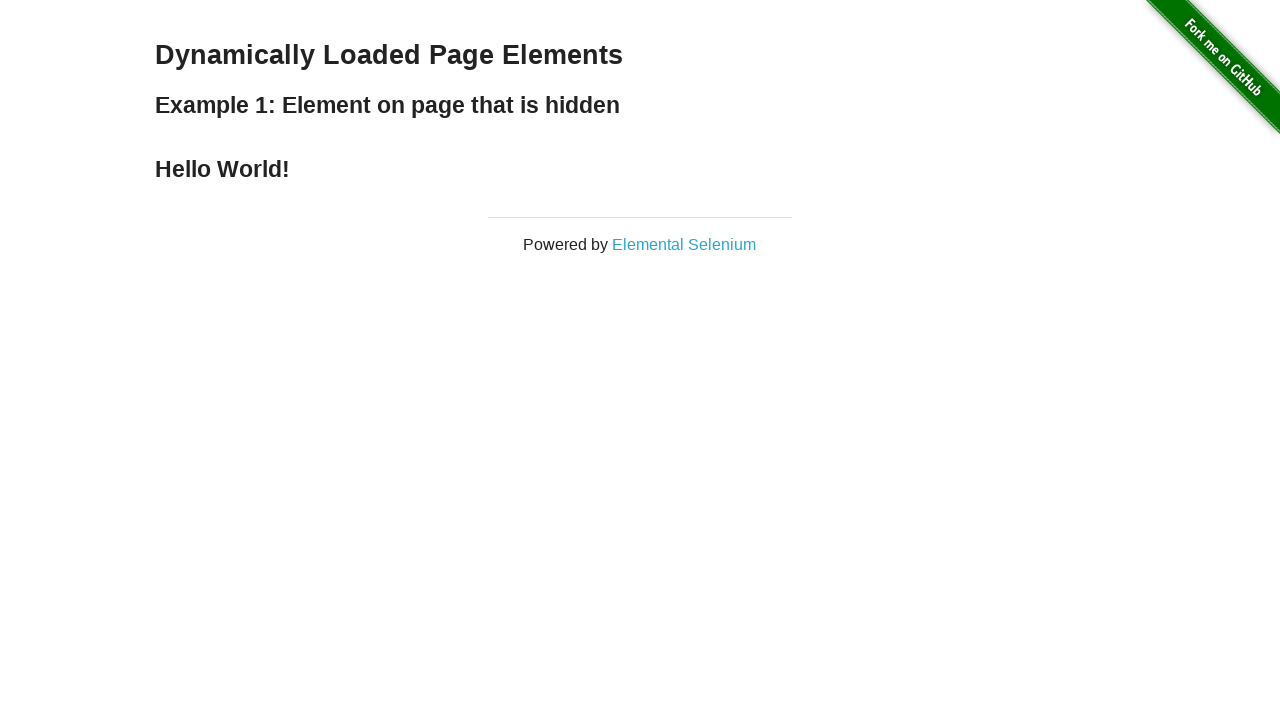